Navigates through multiple solar plant shareable pages on Solarz platform, visiting generation data URLs and clicking on update/refresh buttons on each plant's page.

Starting URL: https://app.solarz.com.br/shareable/generation/day?usinaId=578496&day=2024-01-15&unitePortals=true

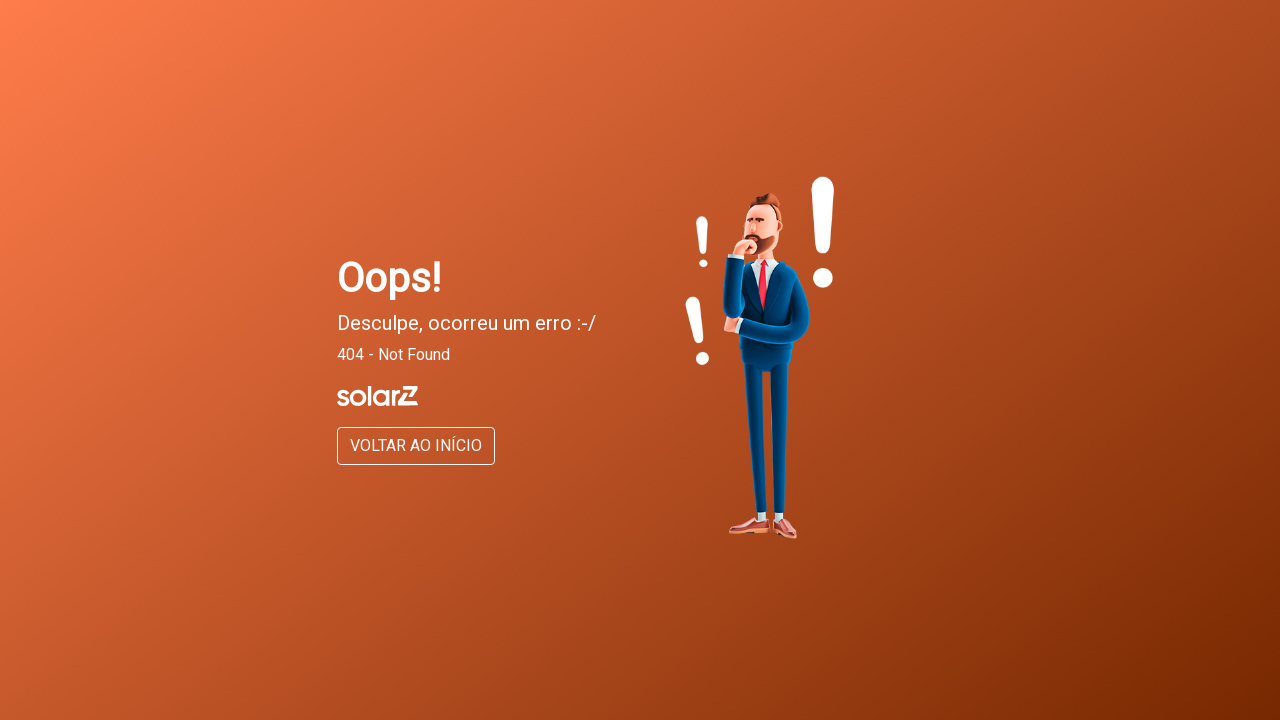

Navigated to first solar plant (ULT 1) shareable page
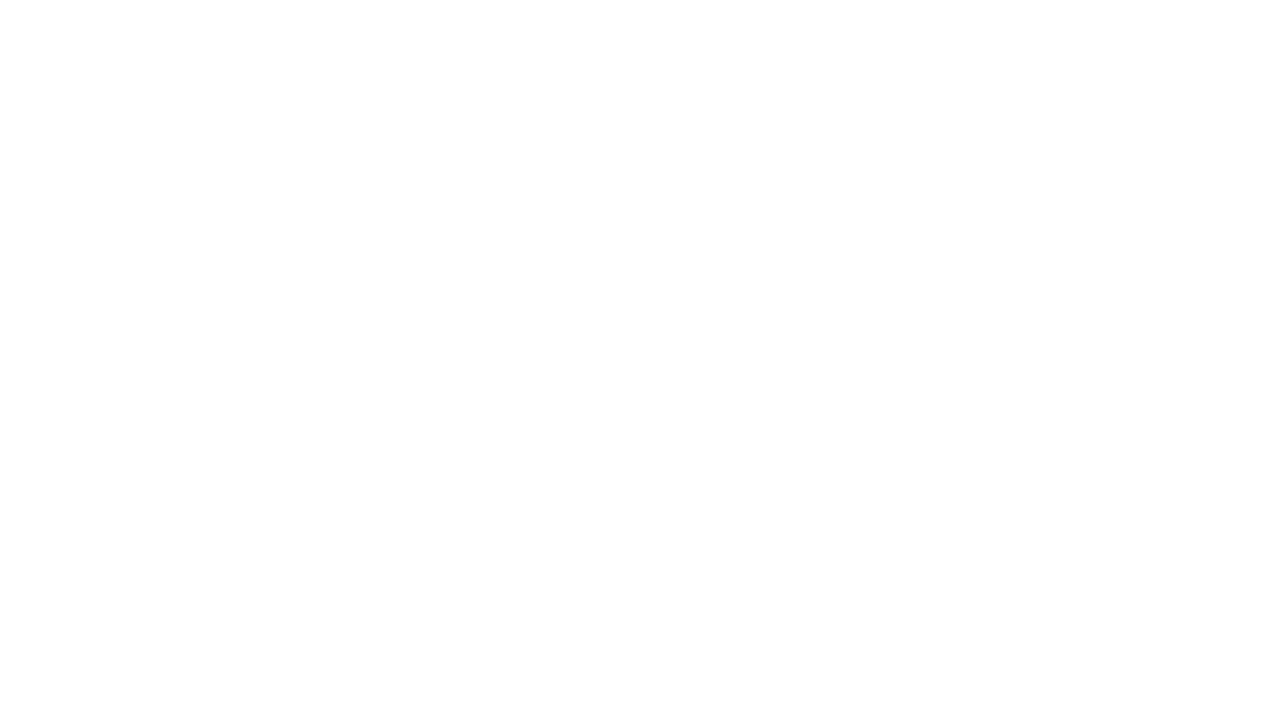

Waited 5 seconds for first plant page to load
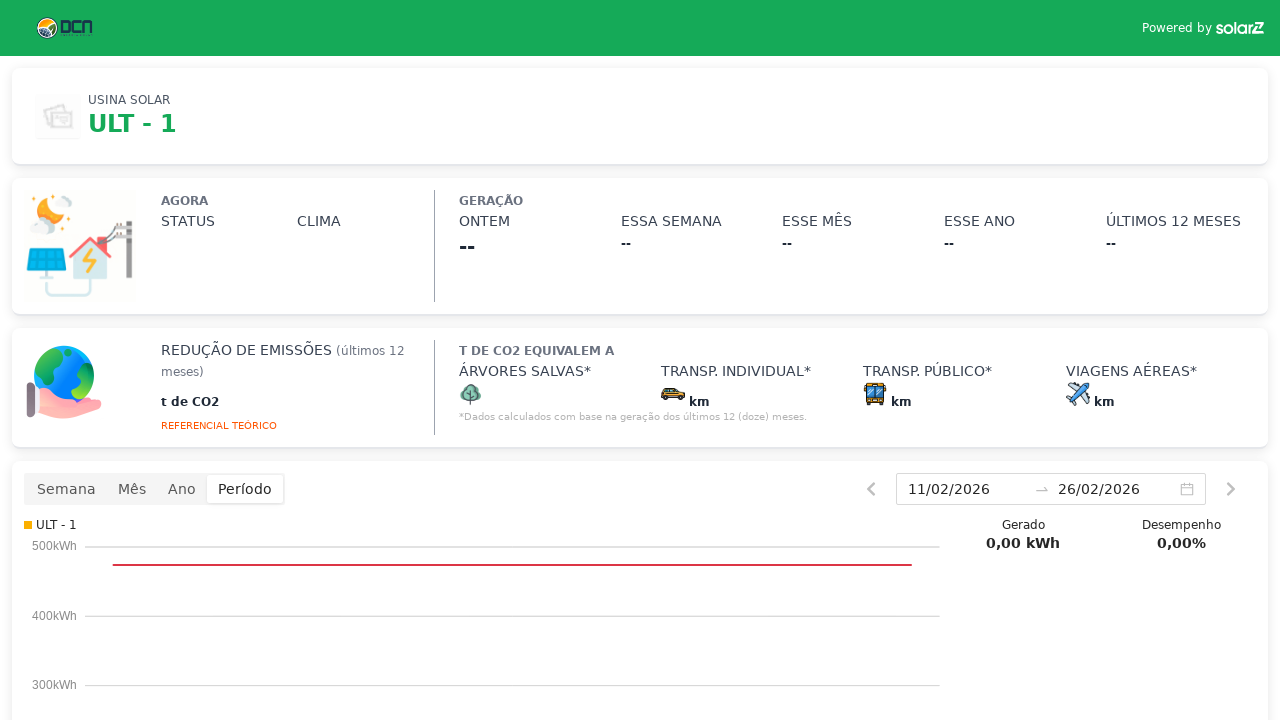

Clicked refresh/update button on first solar plant page at (66, 489) on xpath=//*[@id='__next']/div/div/div/div/div[2]/div/div/div[2]/div/div[4]/div[1]/
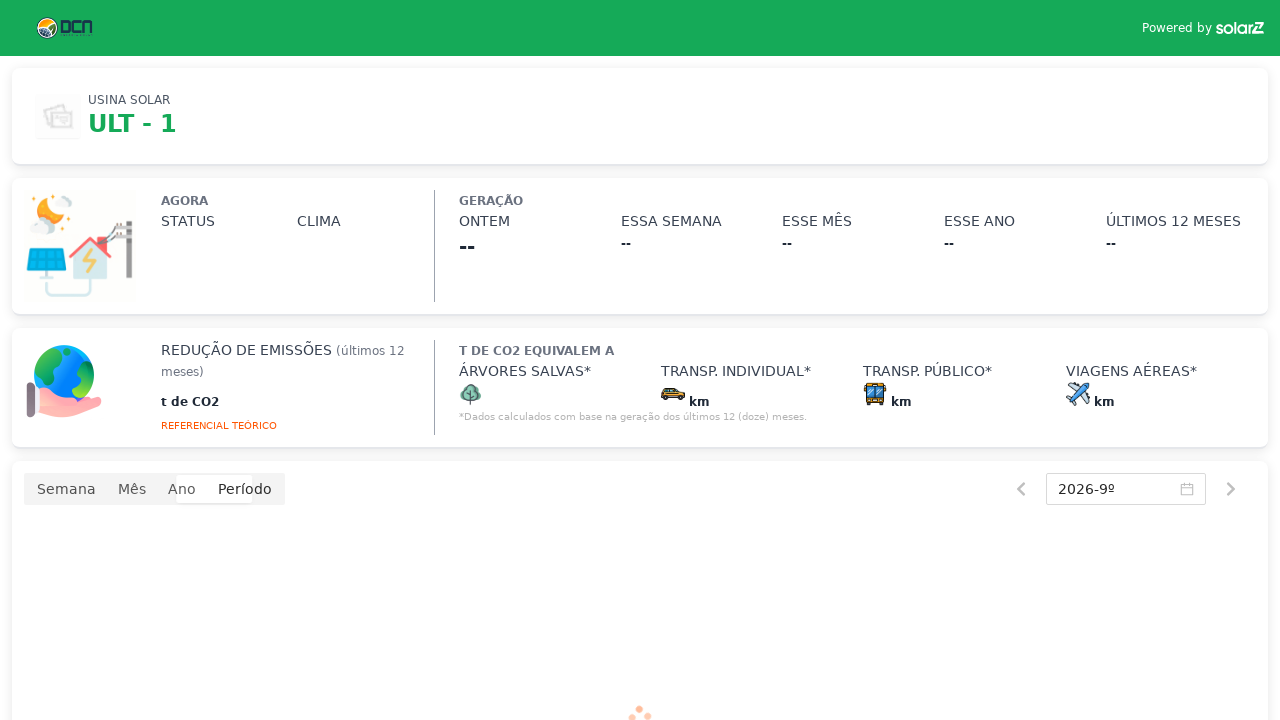

Navigated to second solar plant (ULT 3) generation data URL
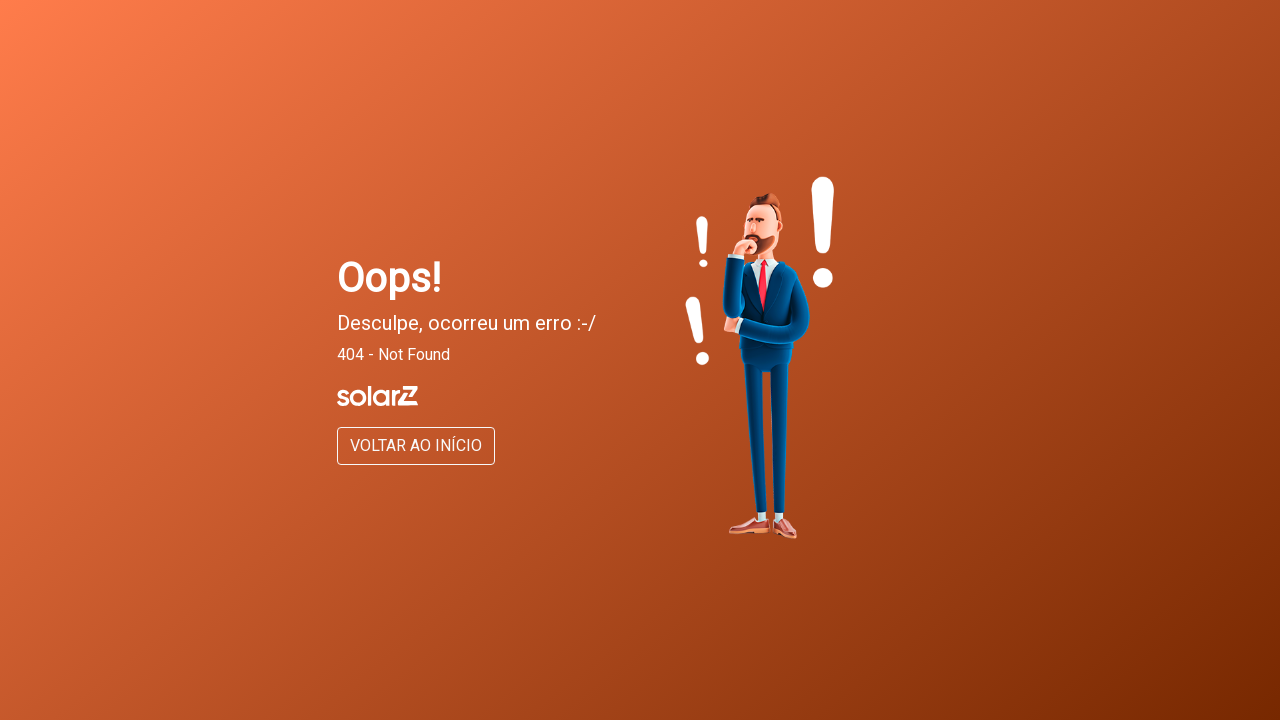

Navigated to second solar plant shareable page
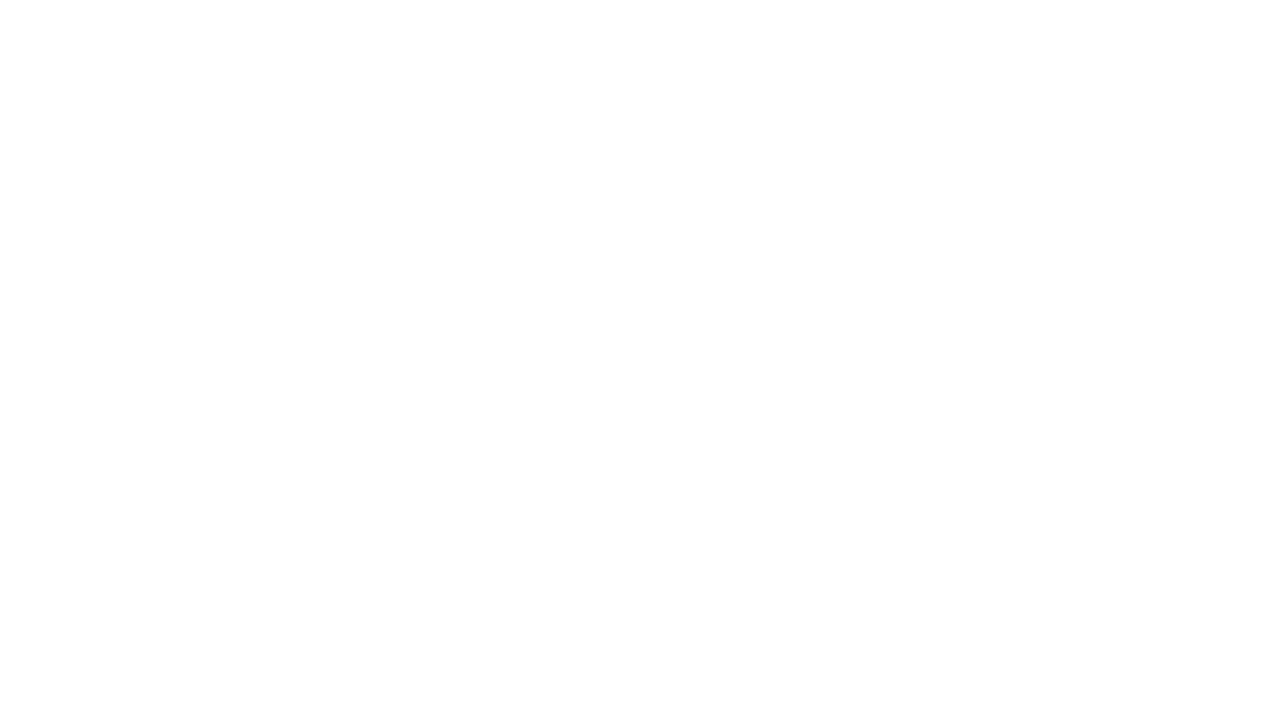

Waited 5 seconds for second plant page to load
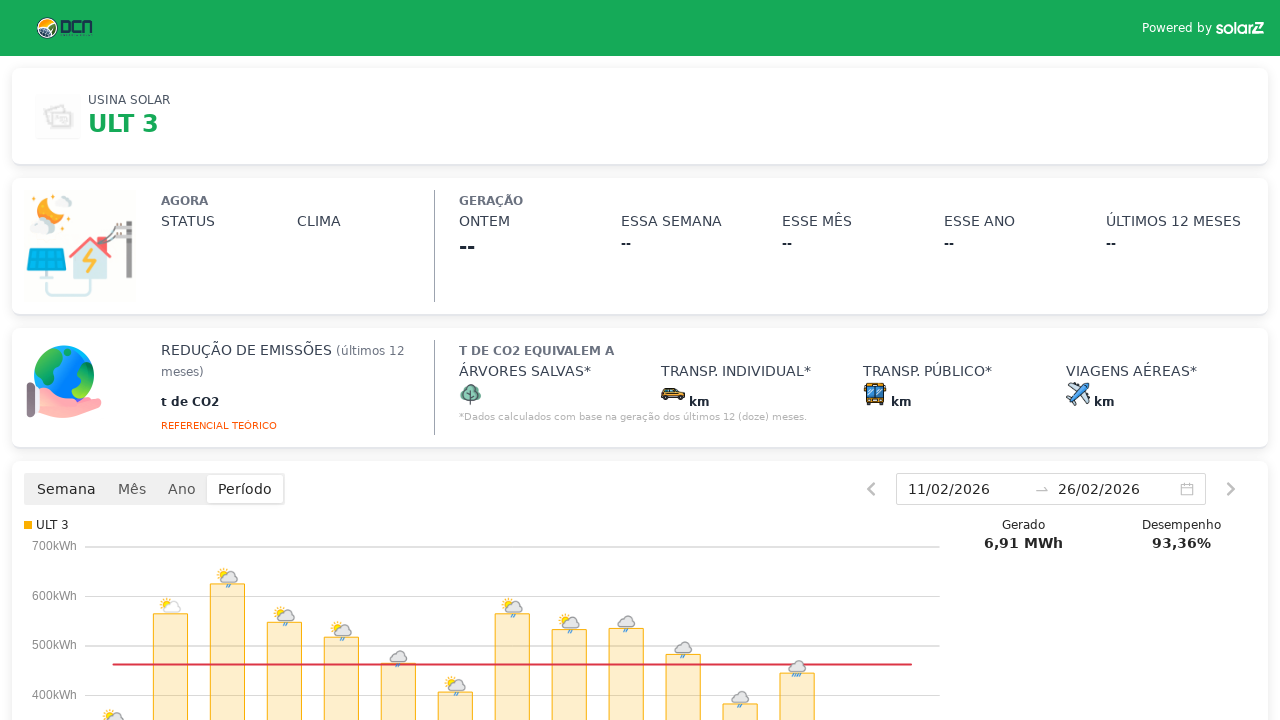

Clicked refresh/update button on second solar plant page at (66, 489) on xpath=//*[@id='__next']/div/div/div/div/div[2]/div/div/div[2]/div/div[4]/div[1]/
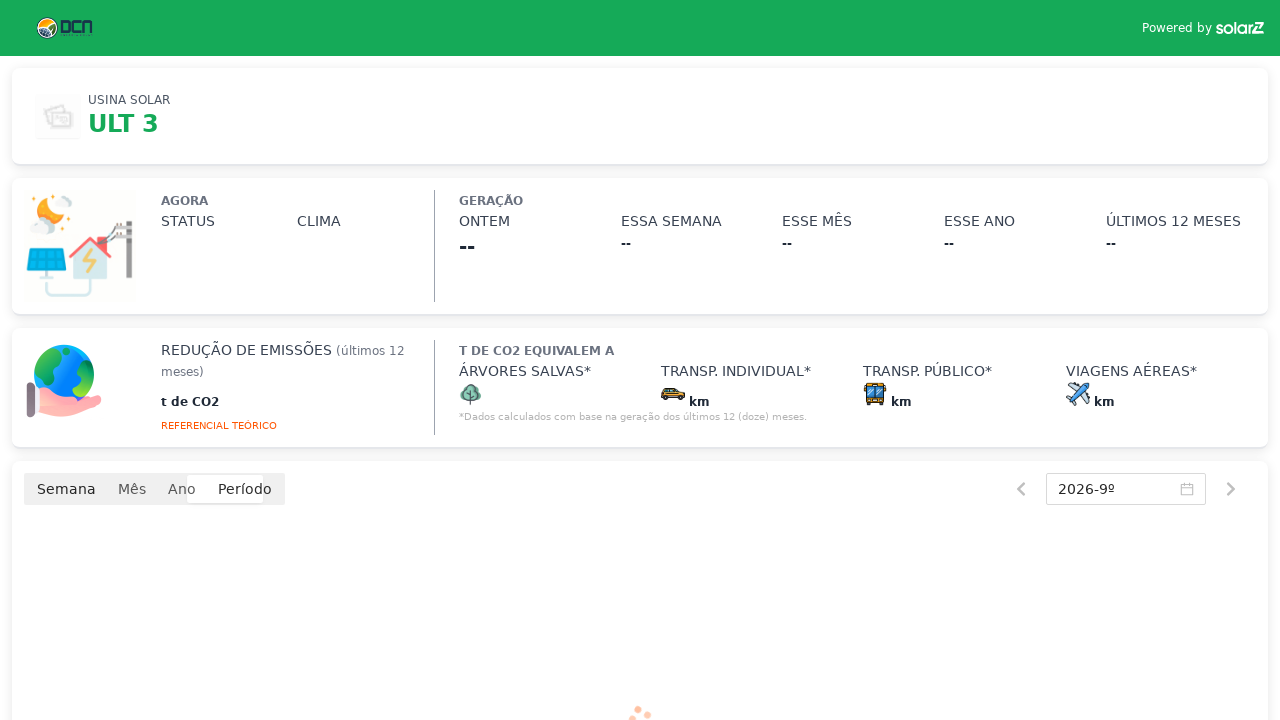

Waited 5 seconds after clicking refresh on second plant
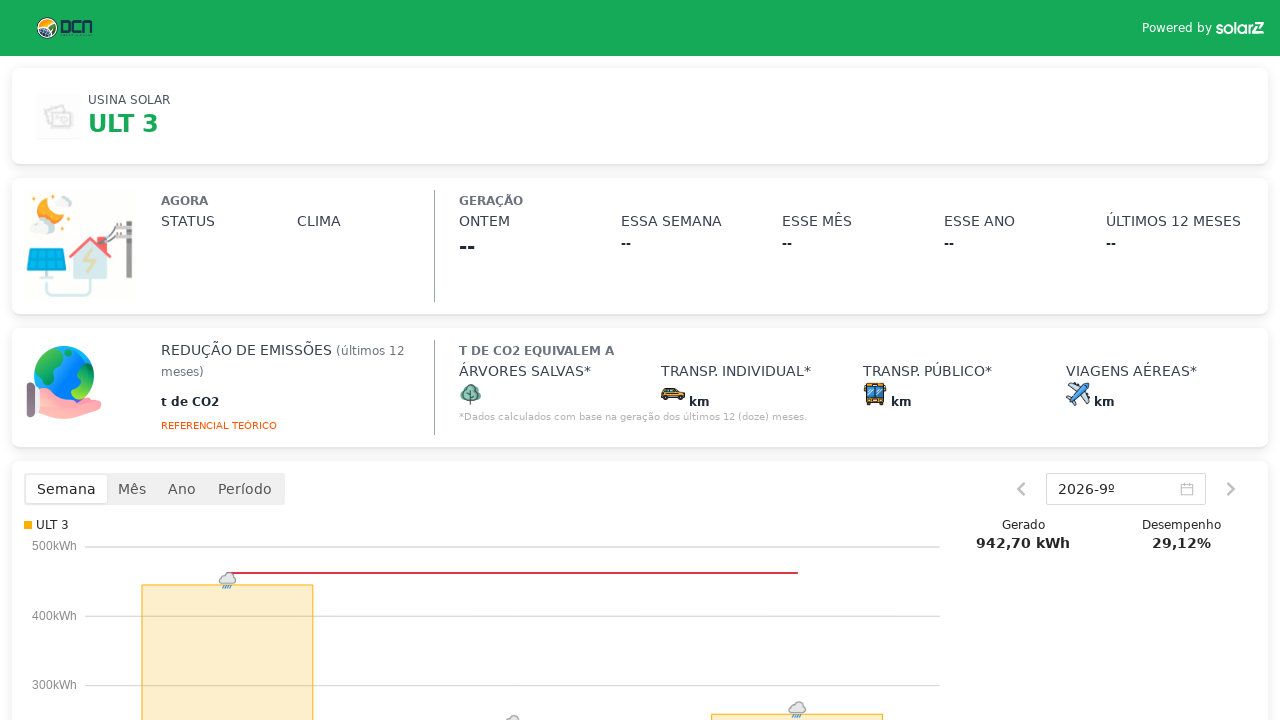

Navigated to third solar plant (ULT 4) generation data URL
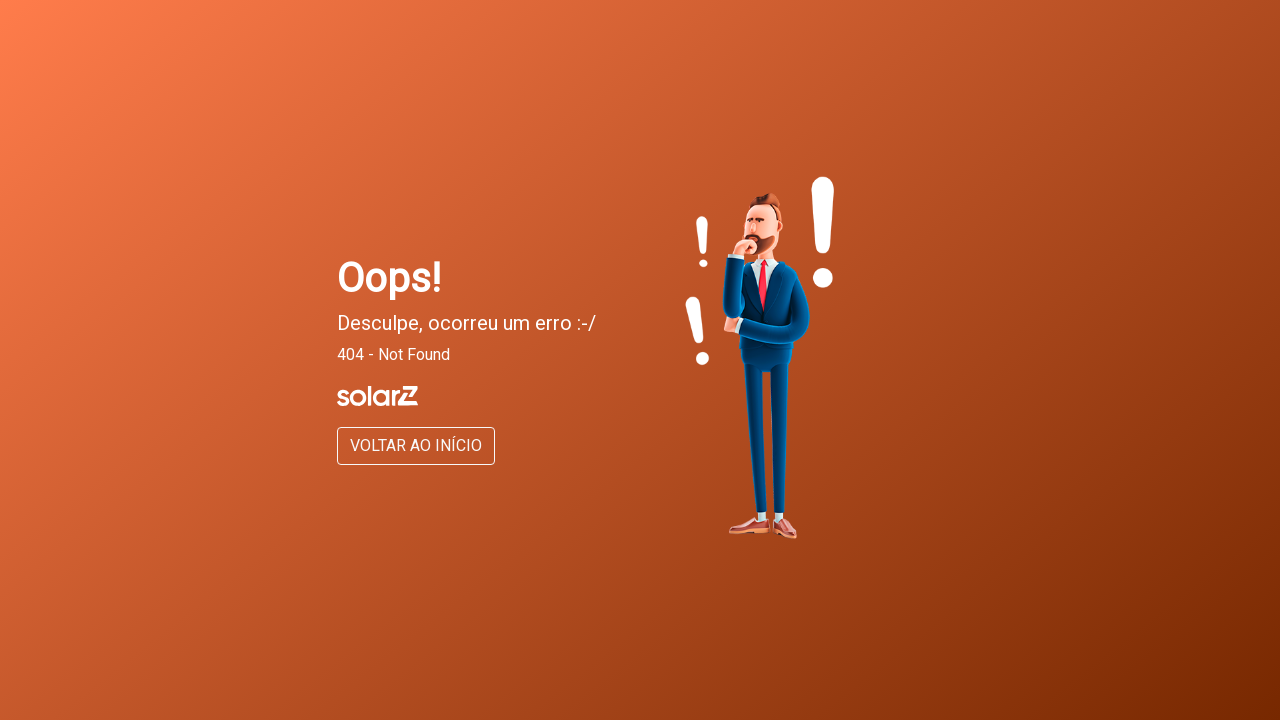

Navigated to third solar plant shareable page
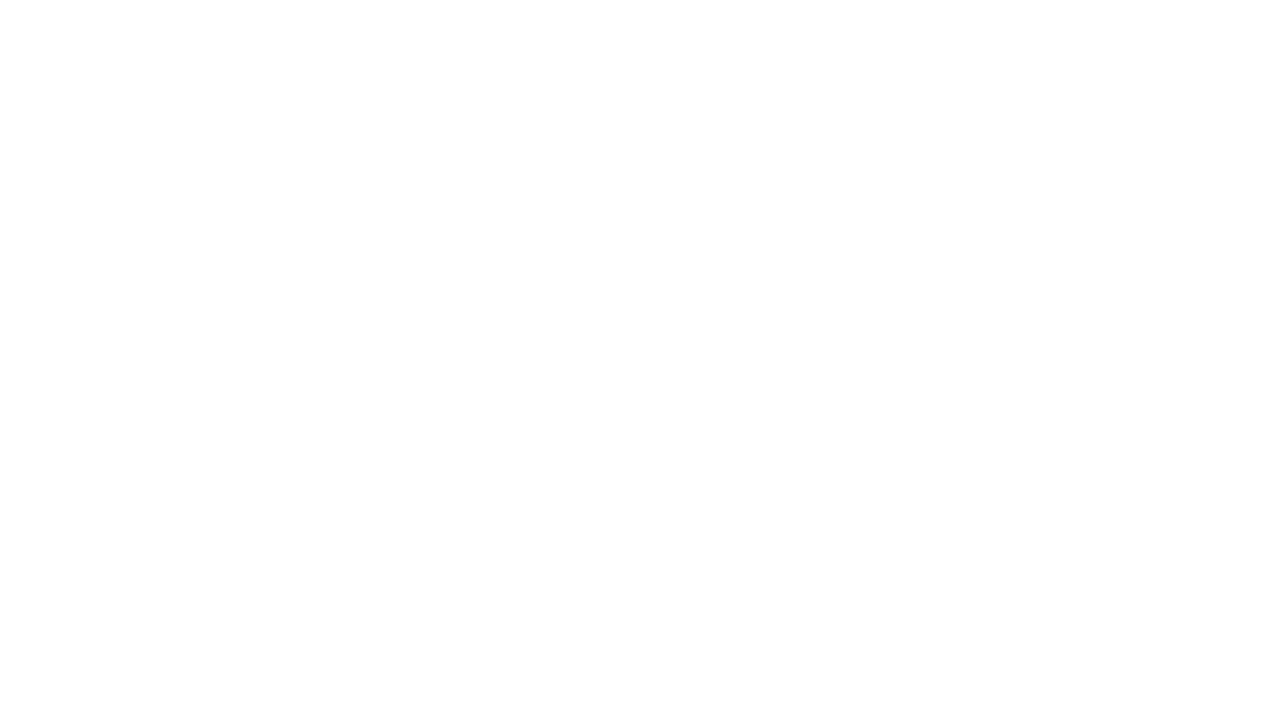

Waited 5 seconds for third plant page to load
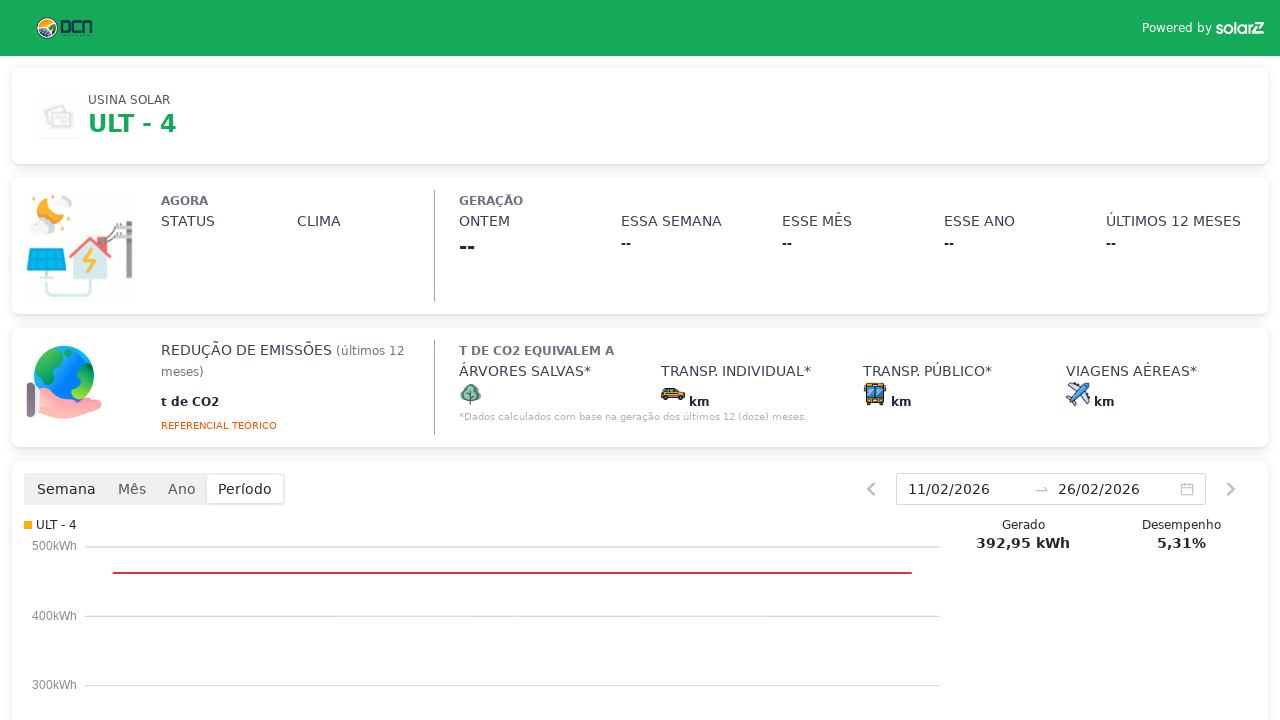

Clicked refresh/update button on third solar plant page at (66, 489) on xpath=//*[@id='__next']/div/div/div/div/div[2]/div/div/div[2]/div/div[4]/div[1]/
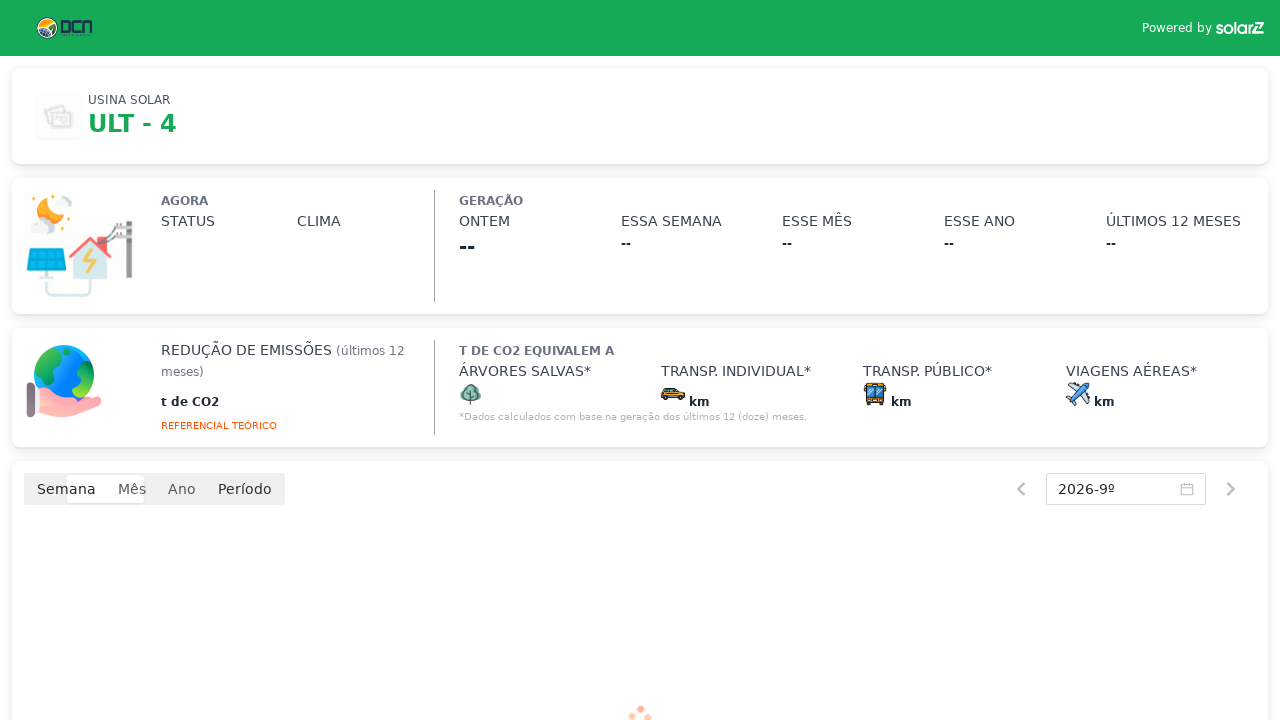

Waited 5 seconds after clicking refresh on third plant
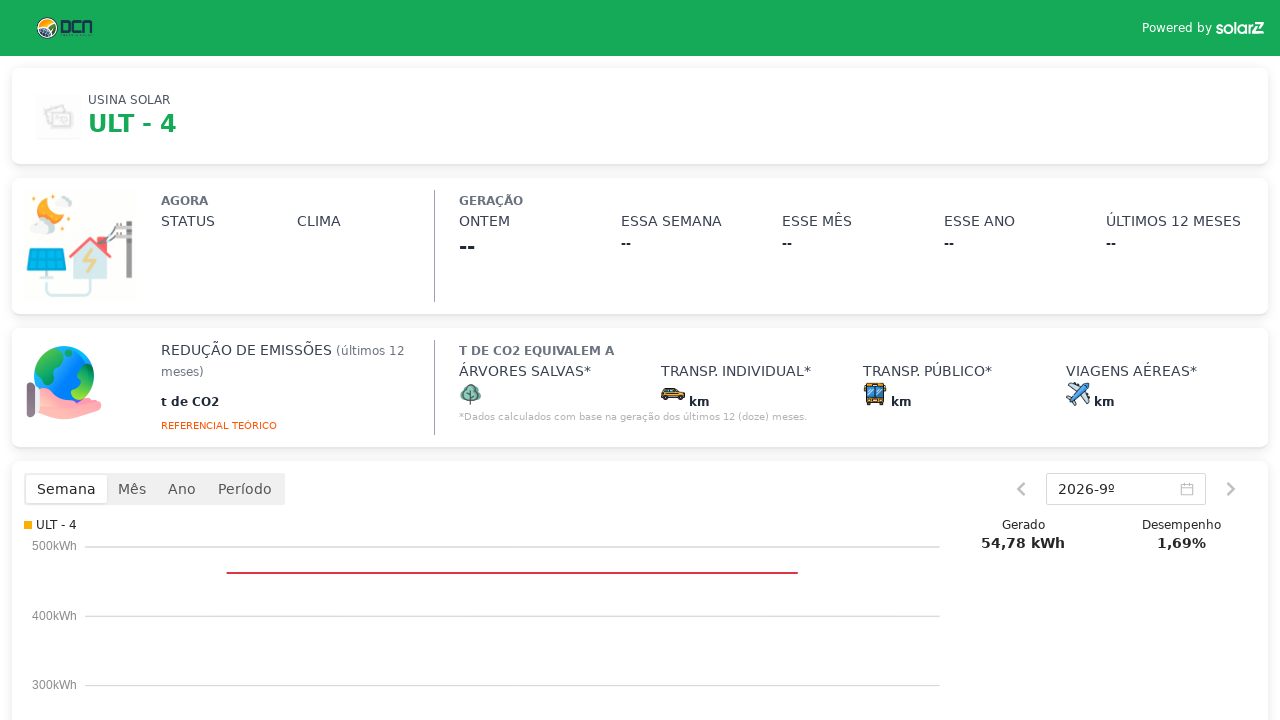

Navigated to fourth solar plant (ULT 2) generation data URL
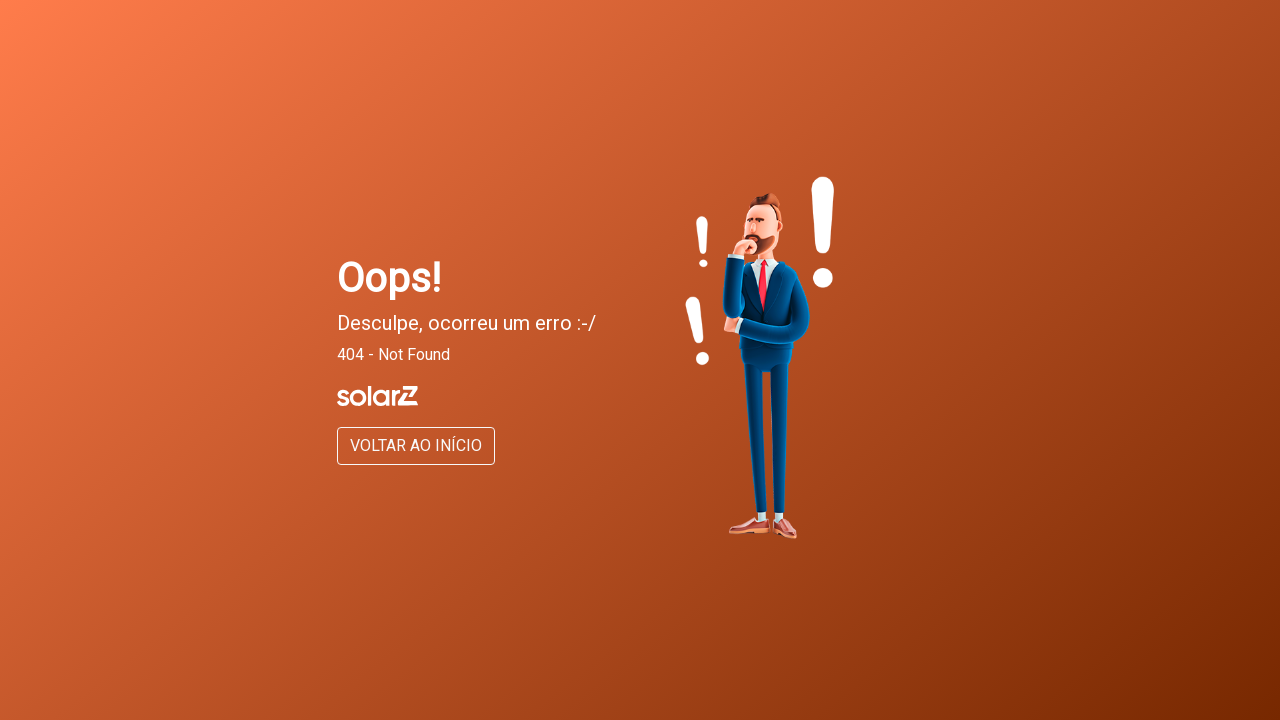

Navigated to fourth solar plant shareable page
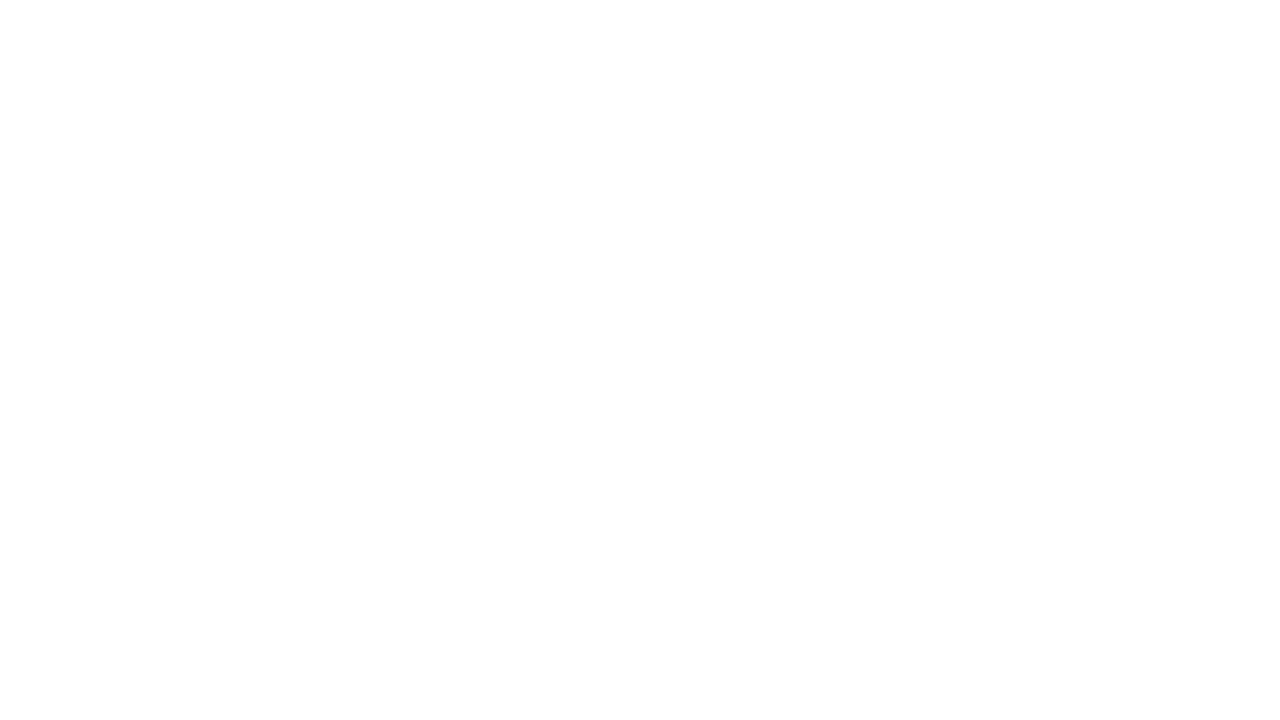

Waited 5 seconds for fourth plant page to load
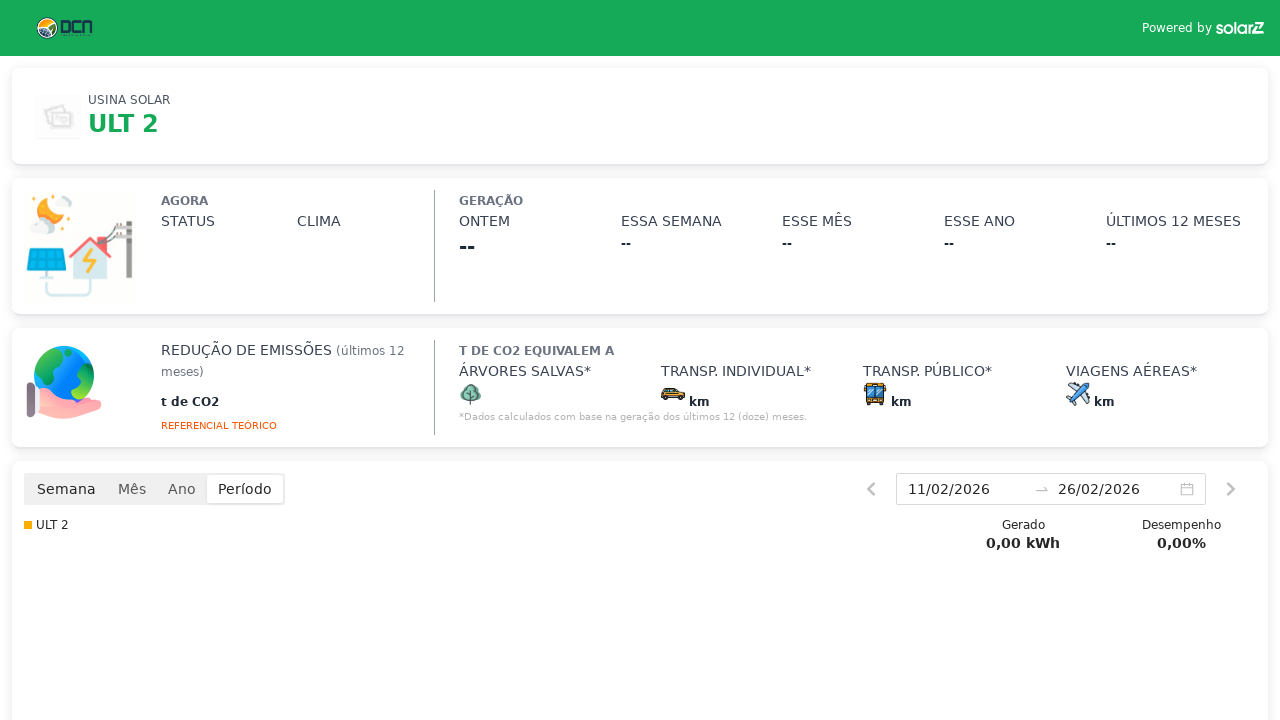

Clicked refresh/update button on fourth solar plant page at (66, 489) on xpath=//*[@id='__next']/div/div/div/div/div[2]/div/div/div[2]/div/div[4]/div[1]/
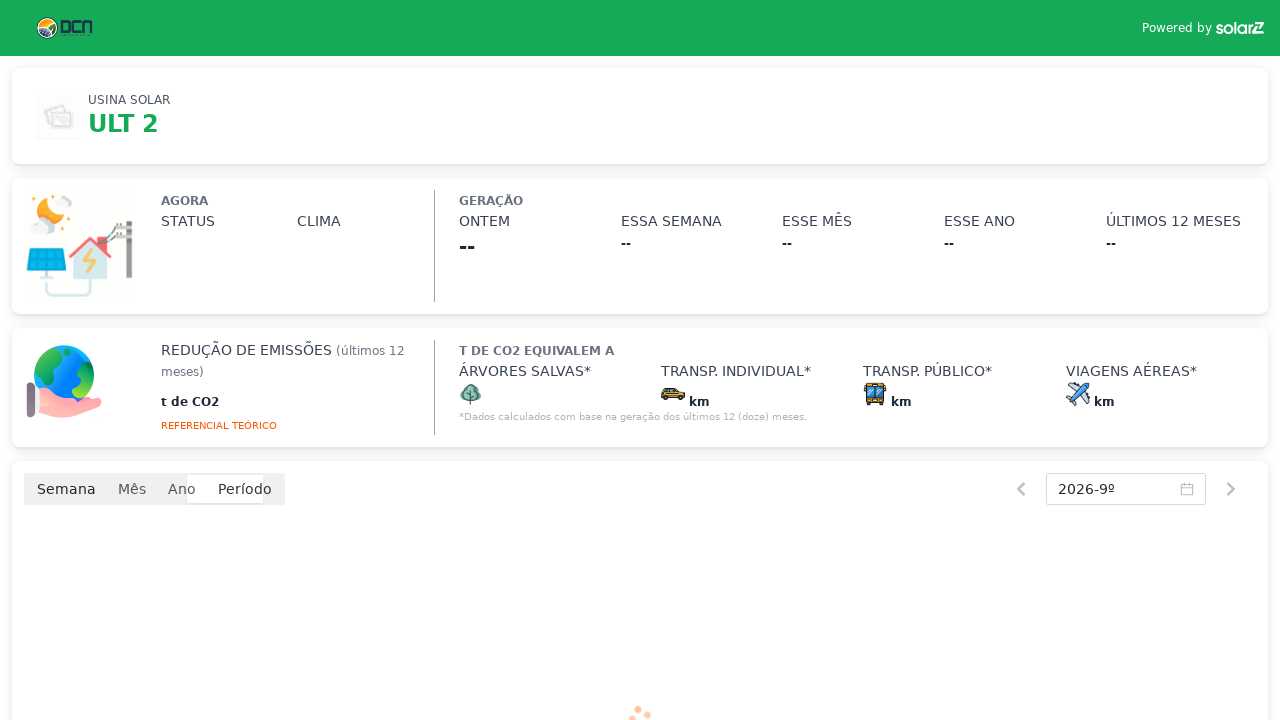

Waited 5 seconds after clicking refresh on fourth plant
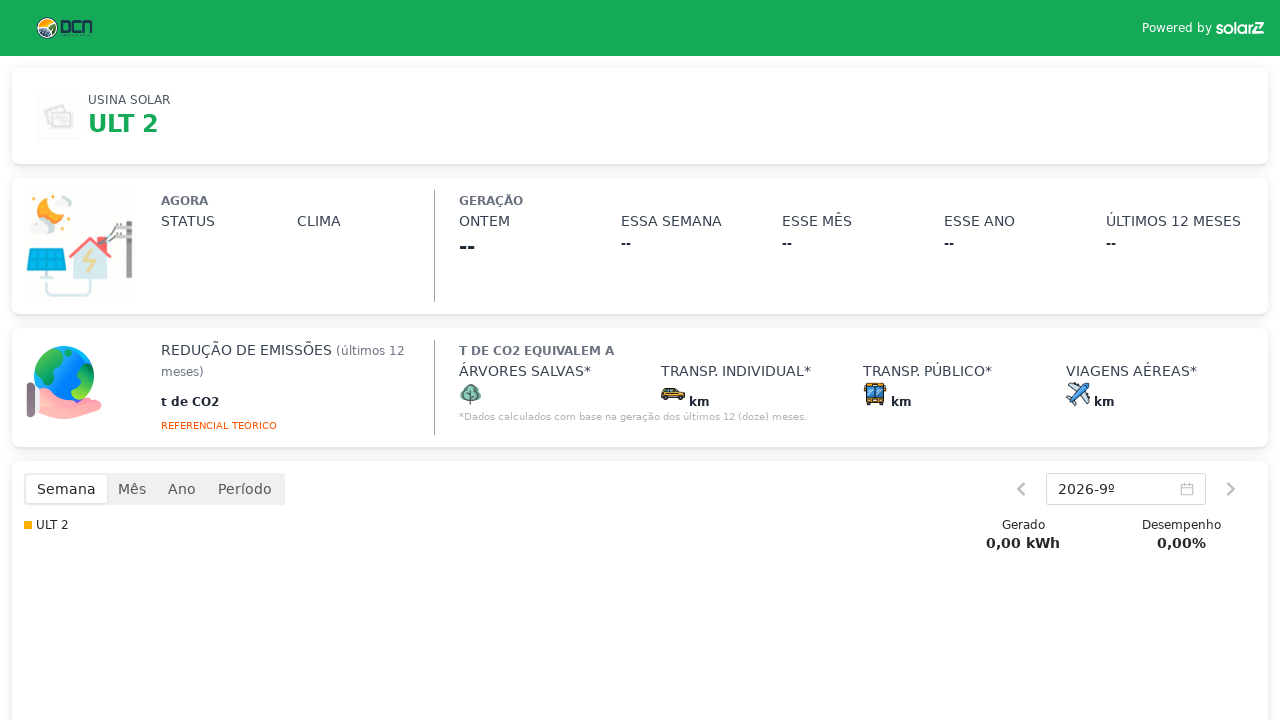

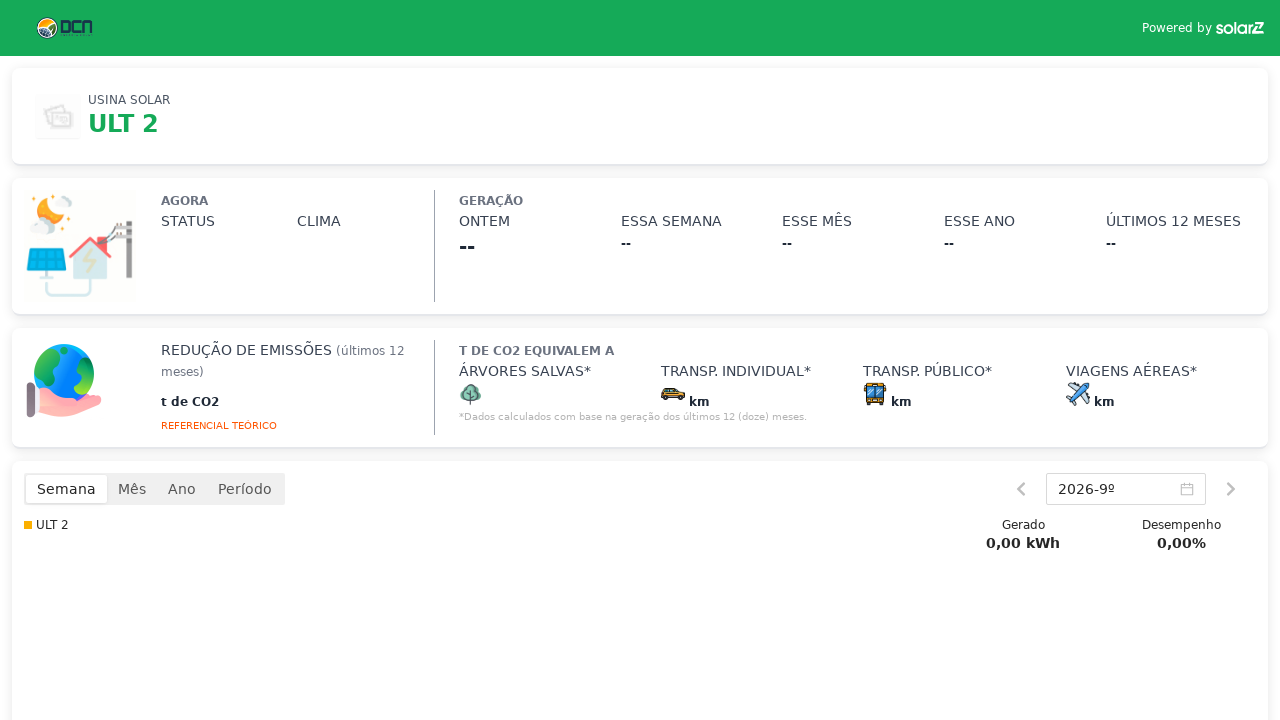